Tests JavaScript alert handling by entering a name in an input field, clicking a confirm button, and accepting the alert dialog

Starting URL: https://rahulshettyacademy.com/AutomationPractice/

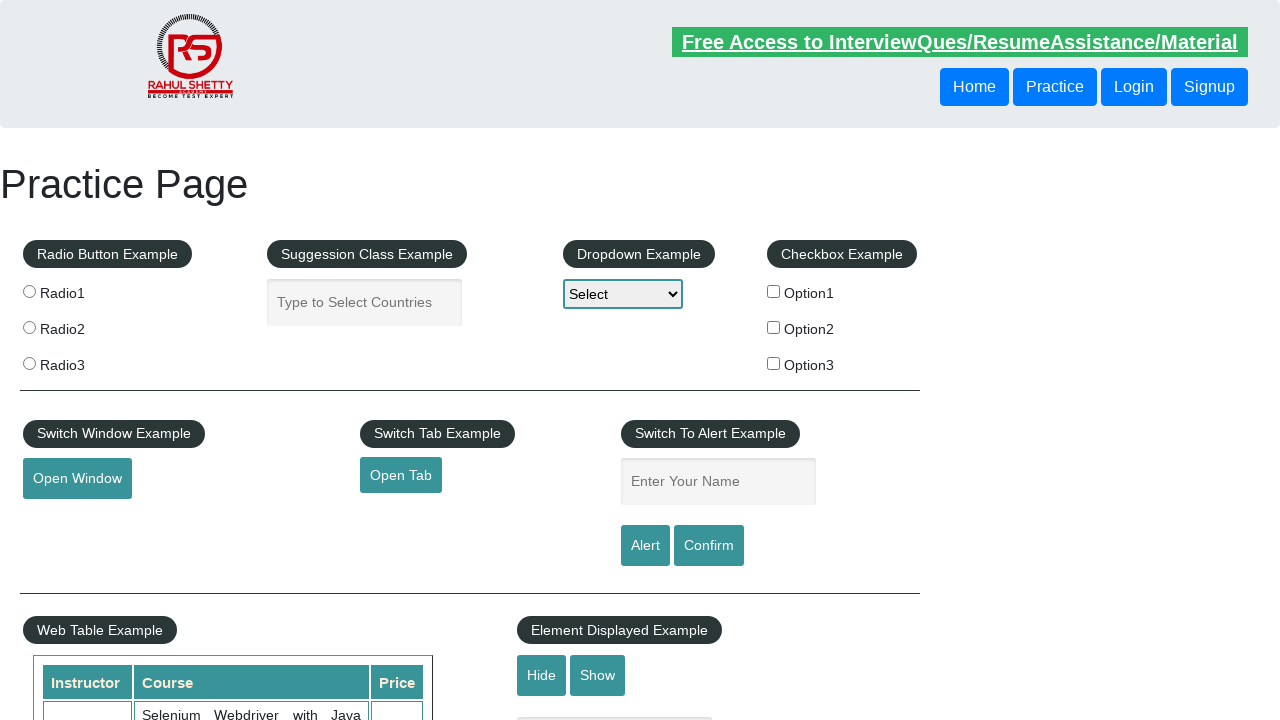

Filled name input field with 'Rebecca' on input#name
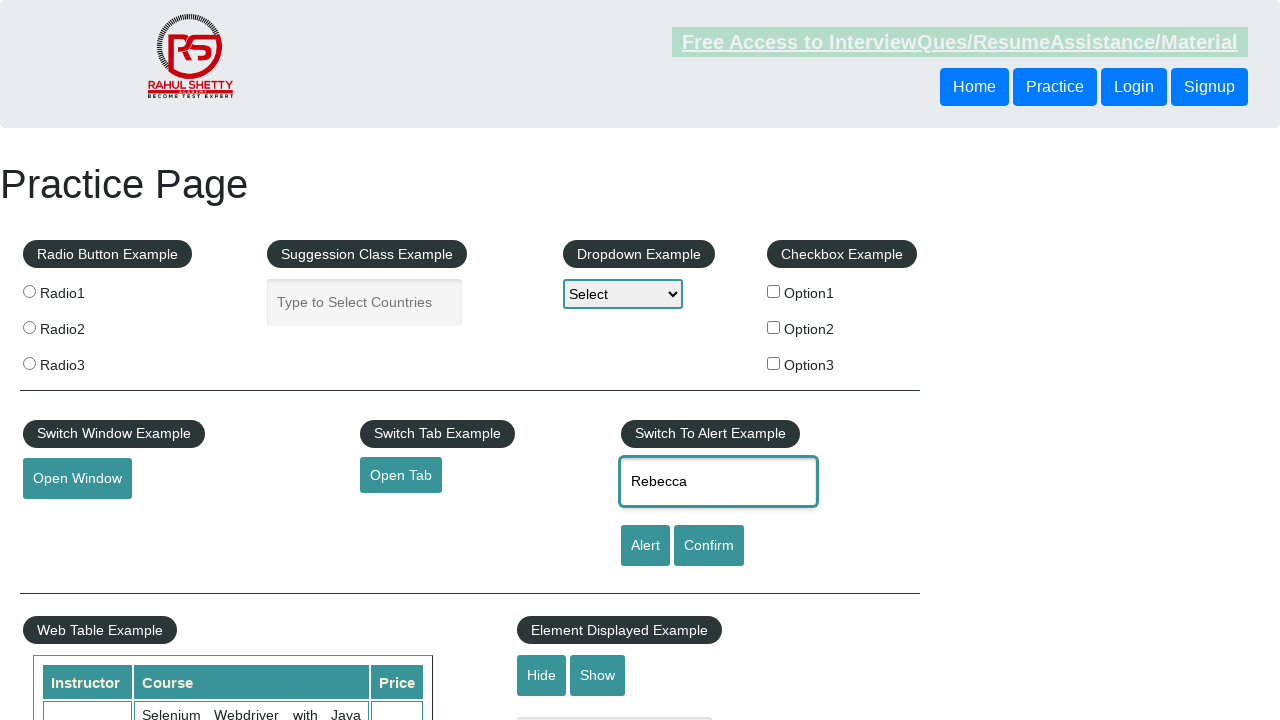

Clicked the confirm button at (709, 546) on #confirmbtn
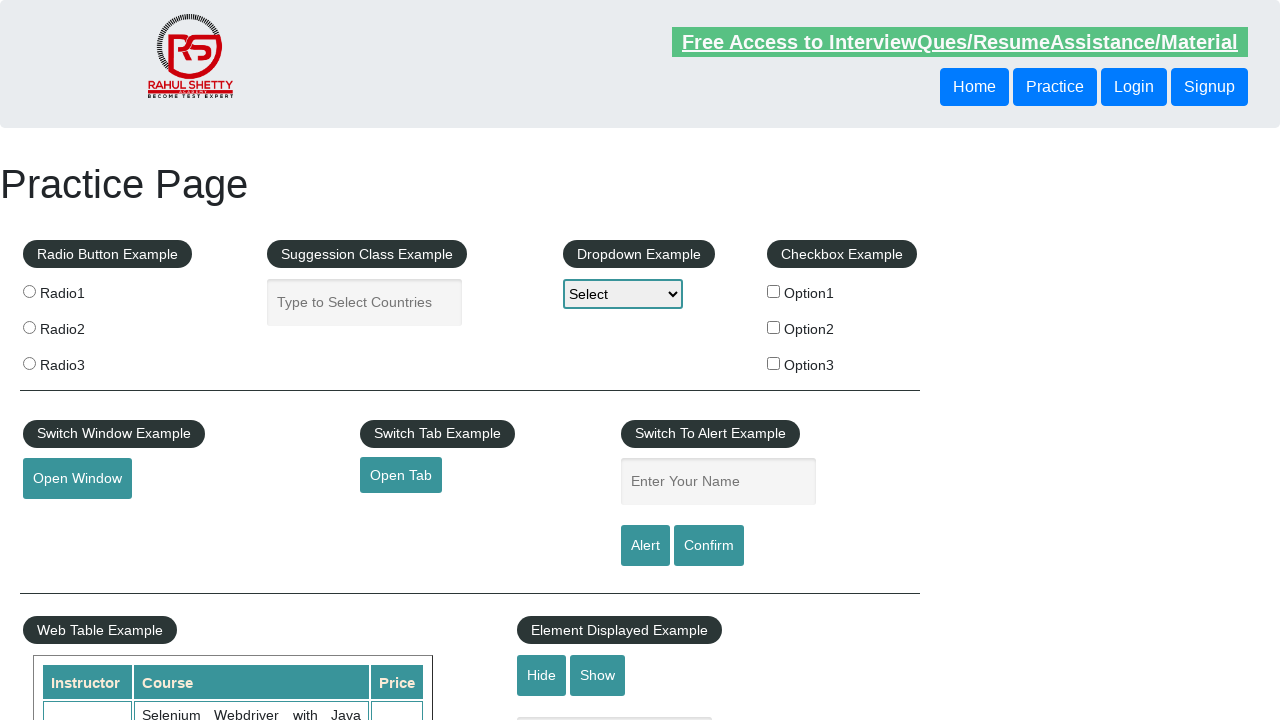

Set up dialog handler to accept alerts
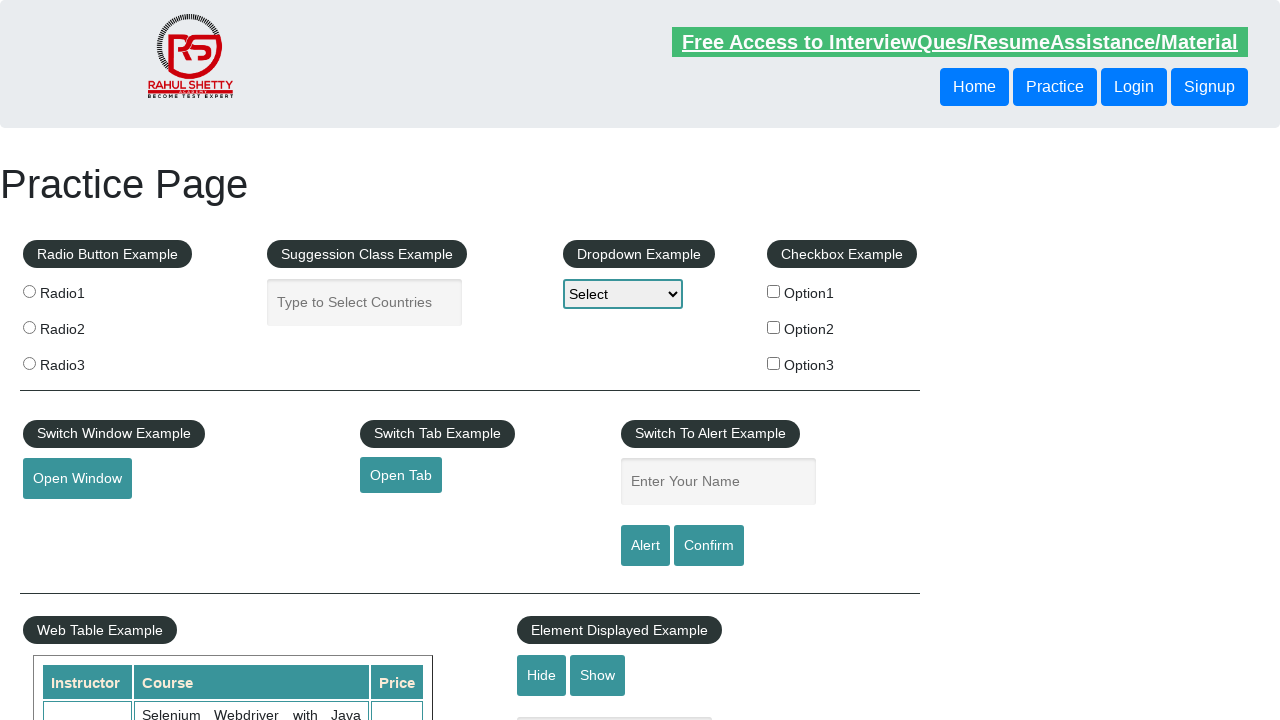

Waited for alert dialog to appear and be handled
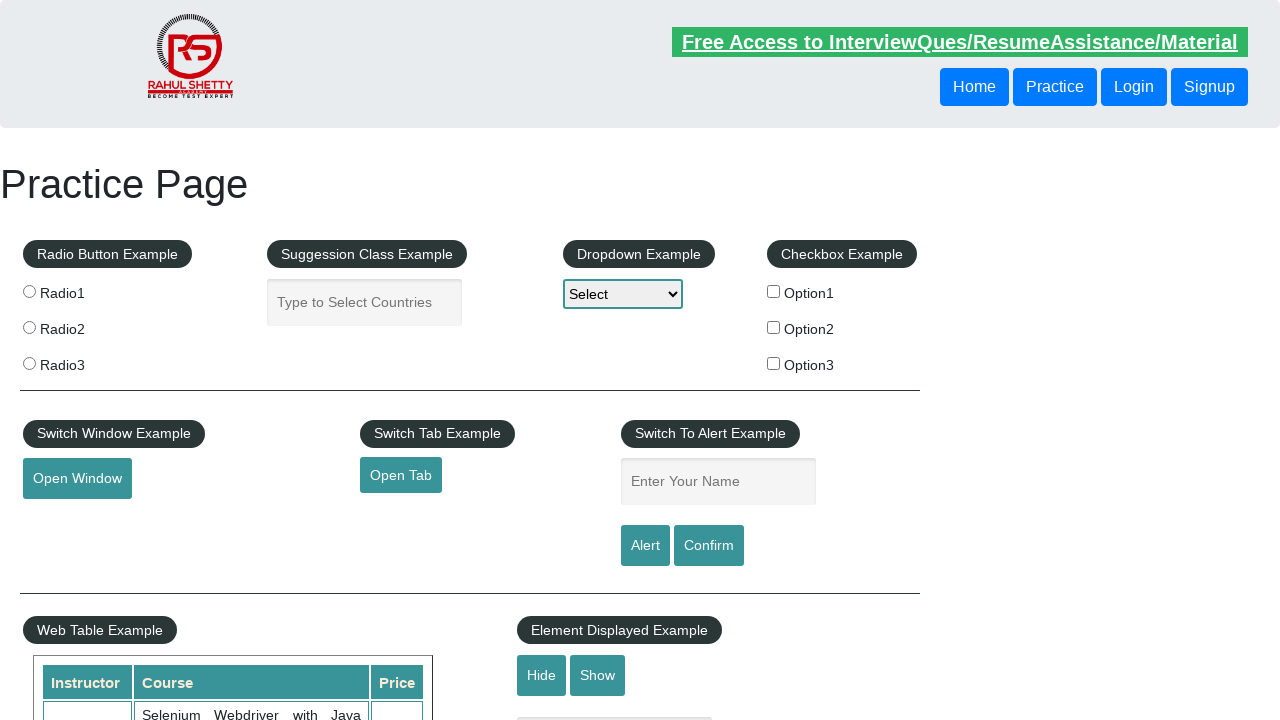

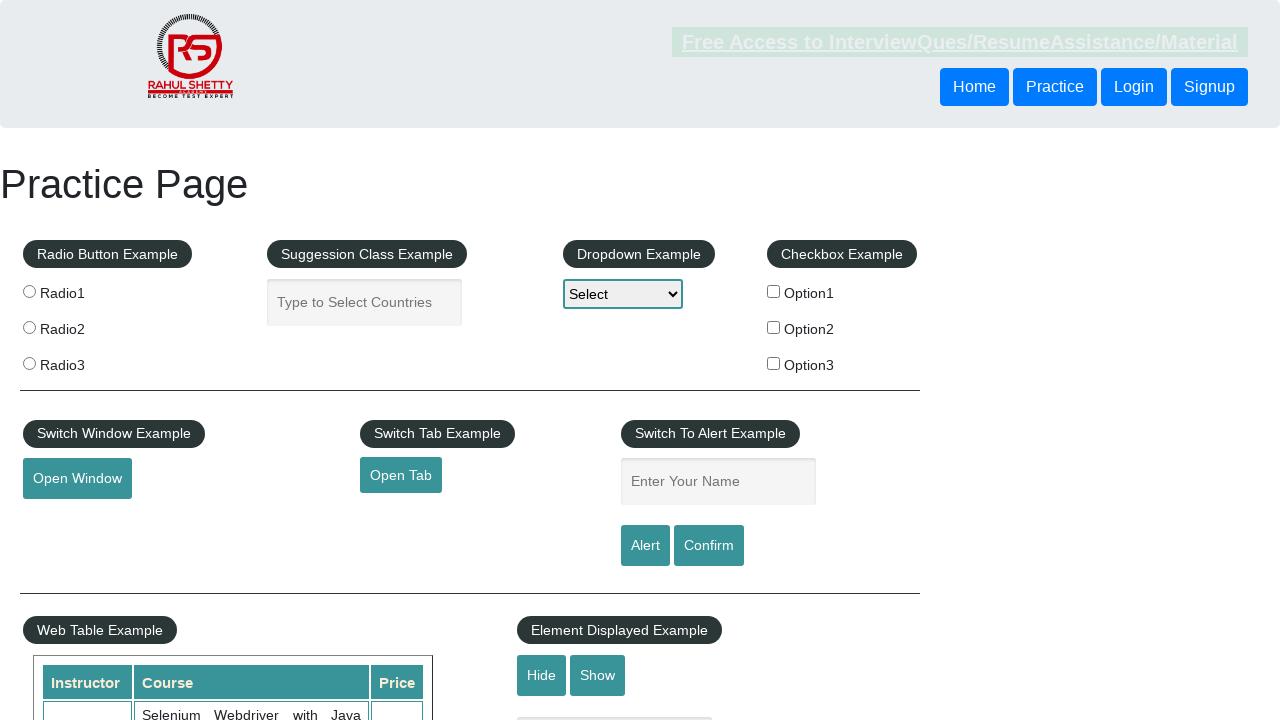